Tests right-click context menu by right-clicking an element, hovering over a menu item, and clicking it

Starting URL: http://swisnl.github.io/jQuery-contextMenu/demo.html

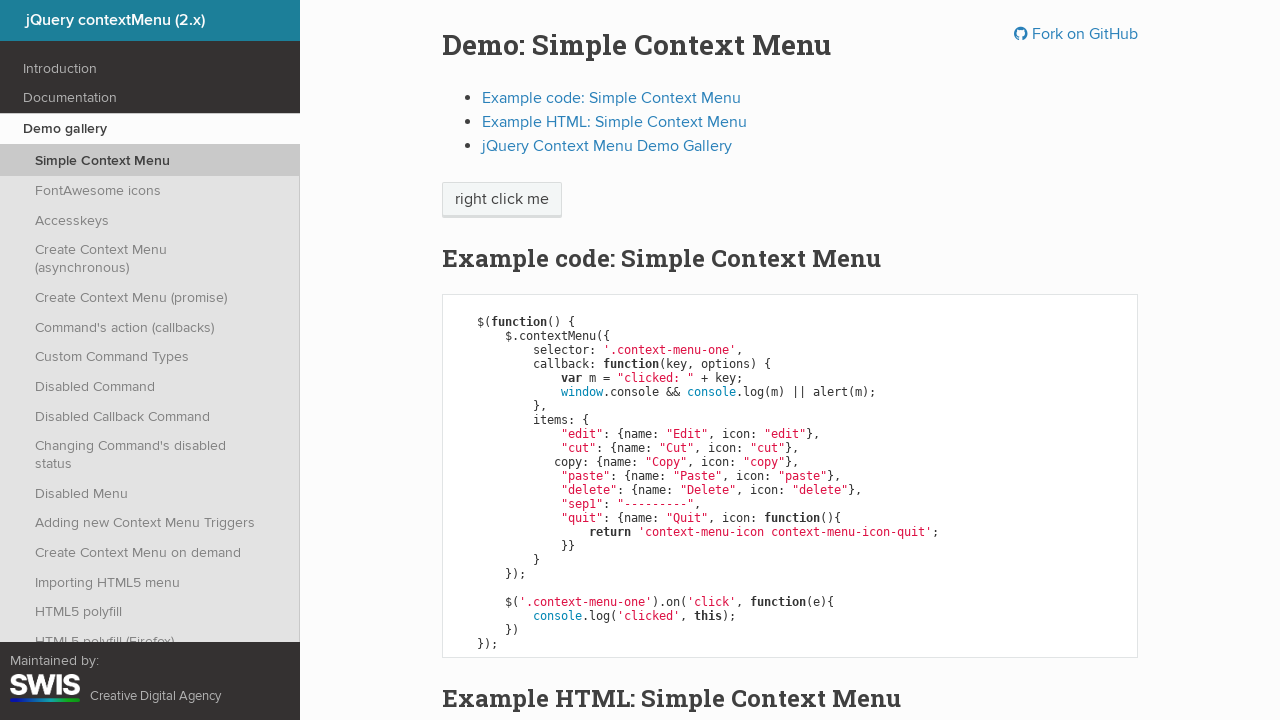

Right-clicked on 'right click me' element to open context menu at (502, 200) on xpath=//span[text() = 'right click me']
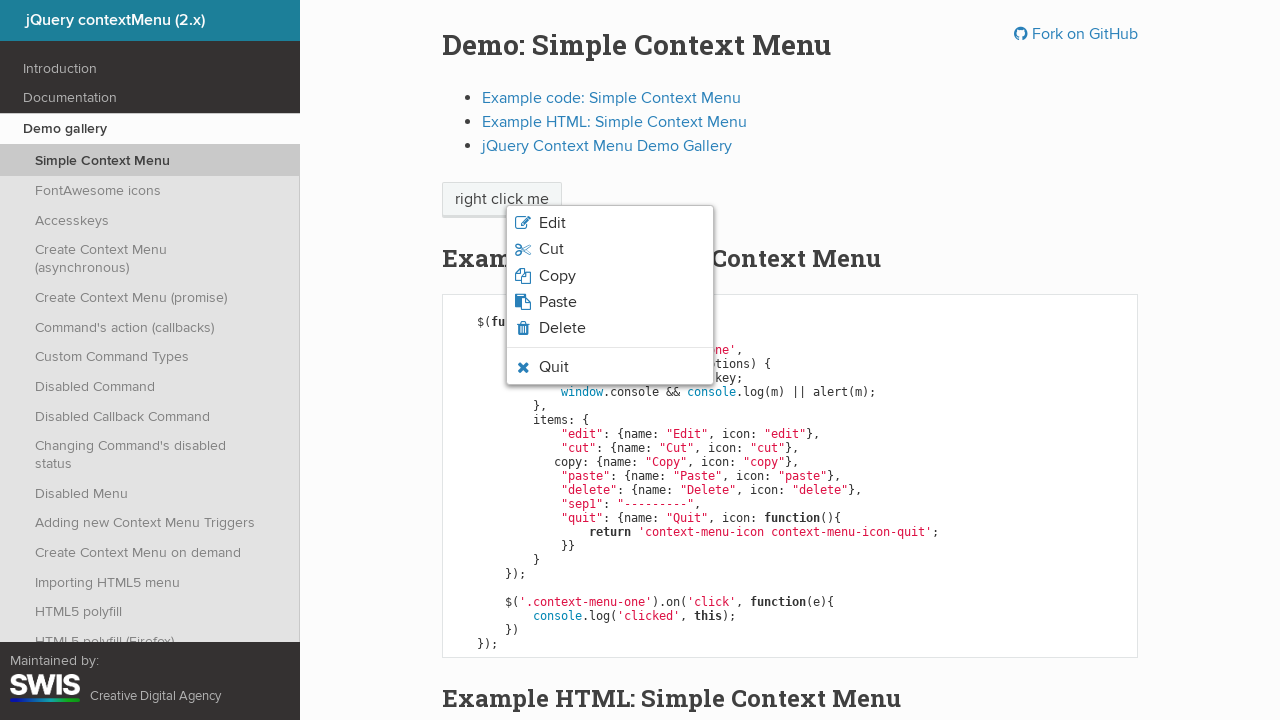

Verified that Quit menu item is visible
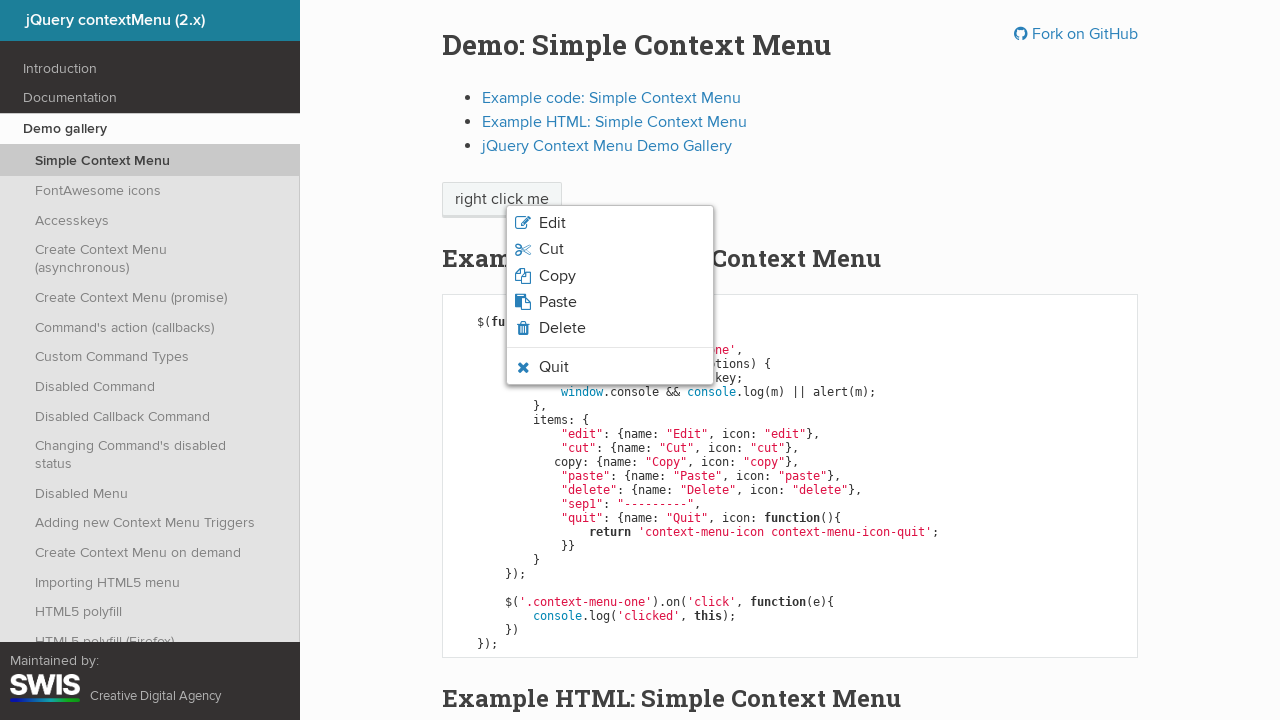

Hovered over the Quit menu item at (610, 367) on xpath=//span[text() = 'Quit']/parent::li
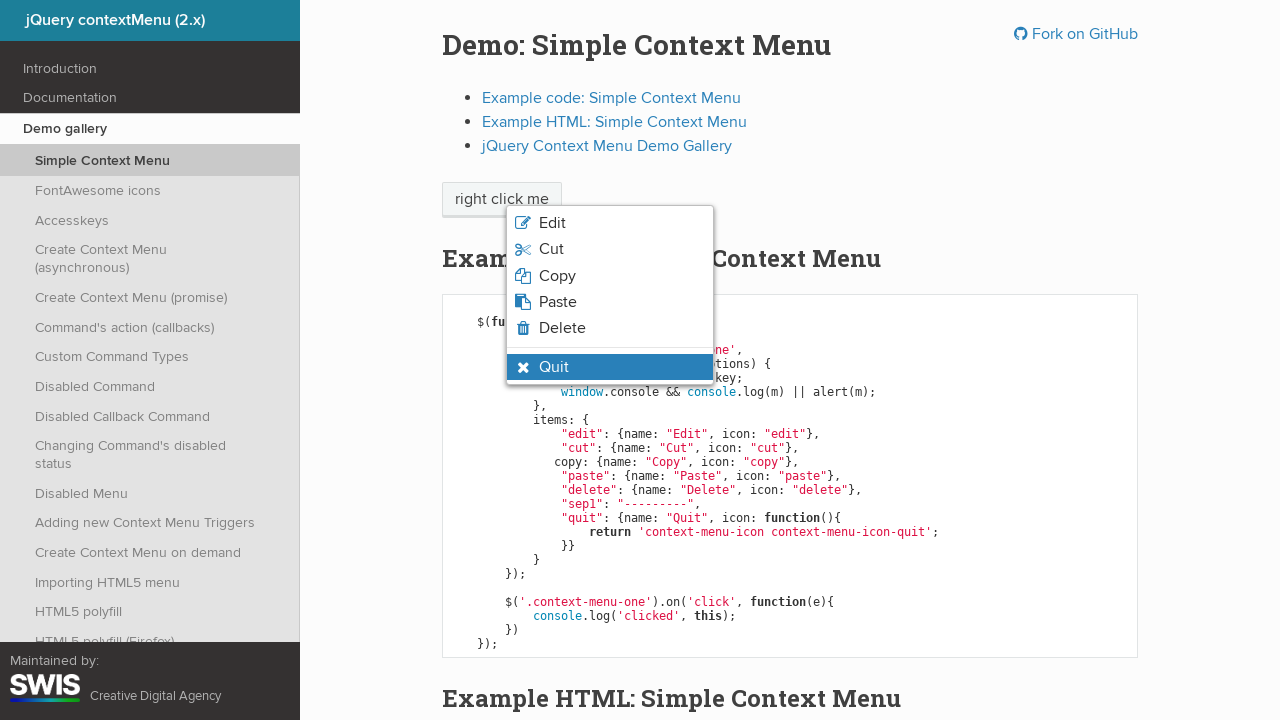

Clicked the Quit menu item at (610, 367) on xpath=//span[text() = 'Quit']/parent::li
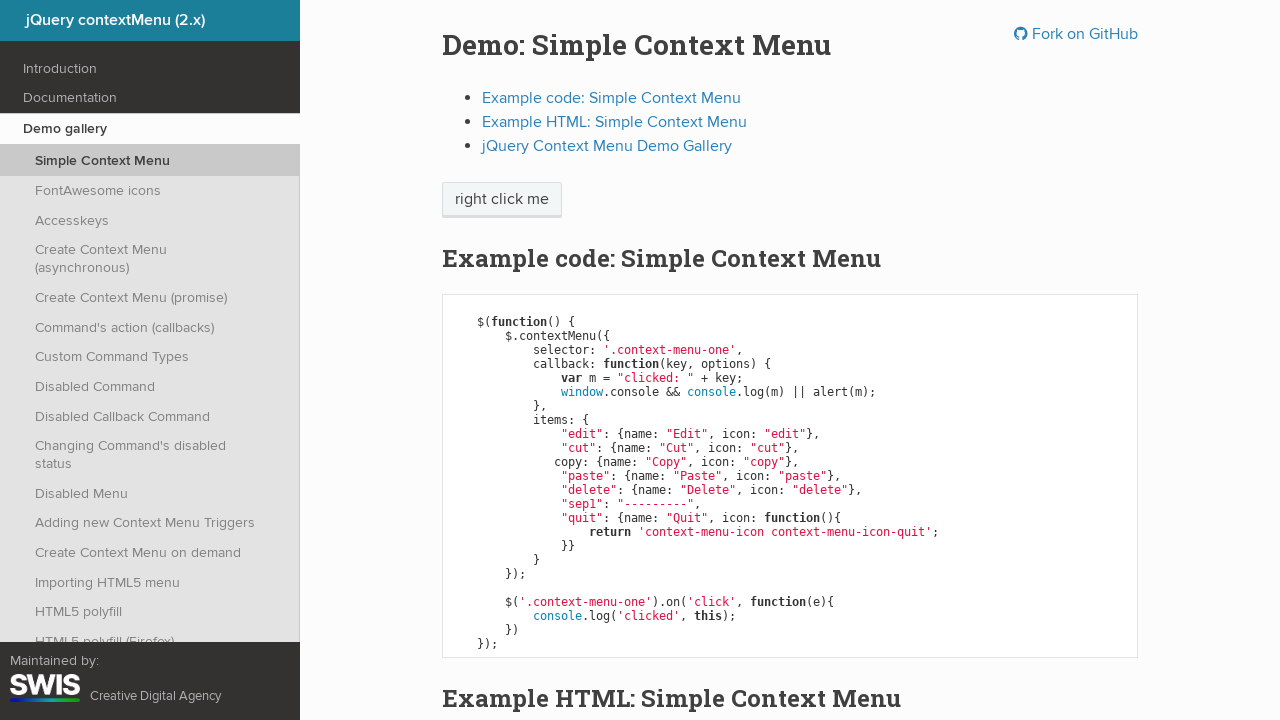

Set up dialog handler to accept alerts
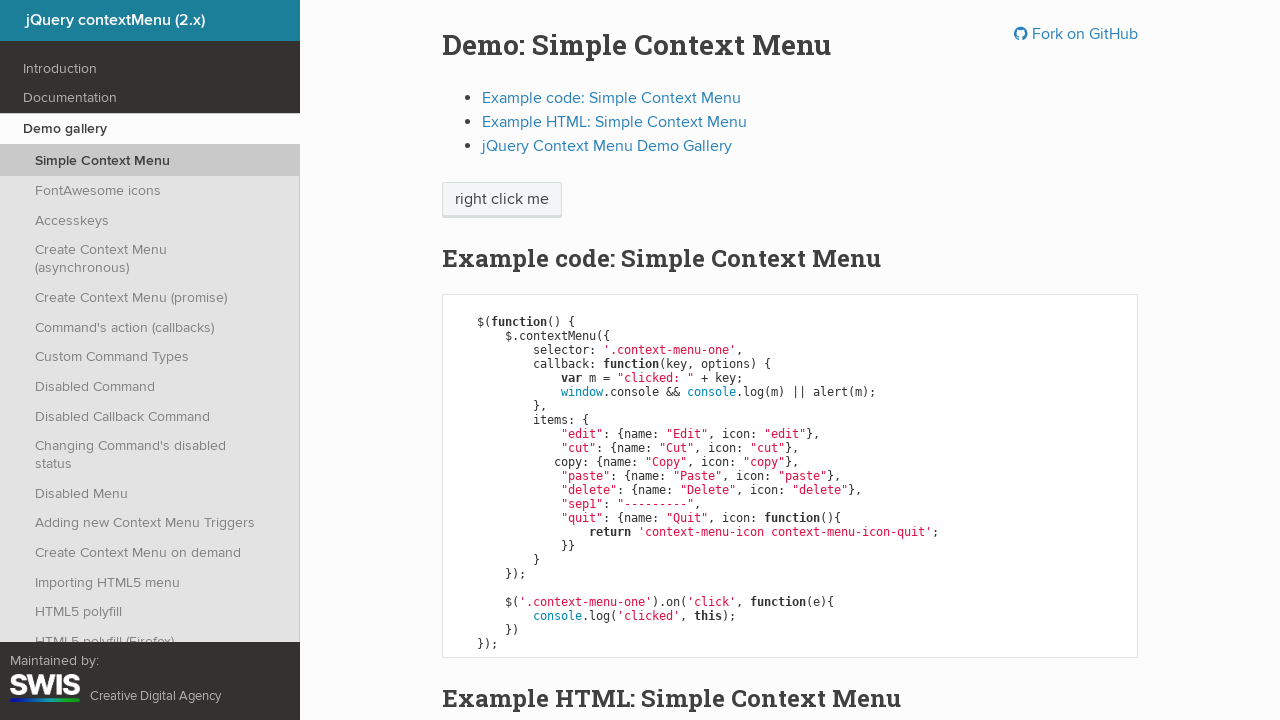

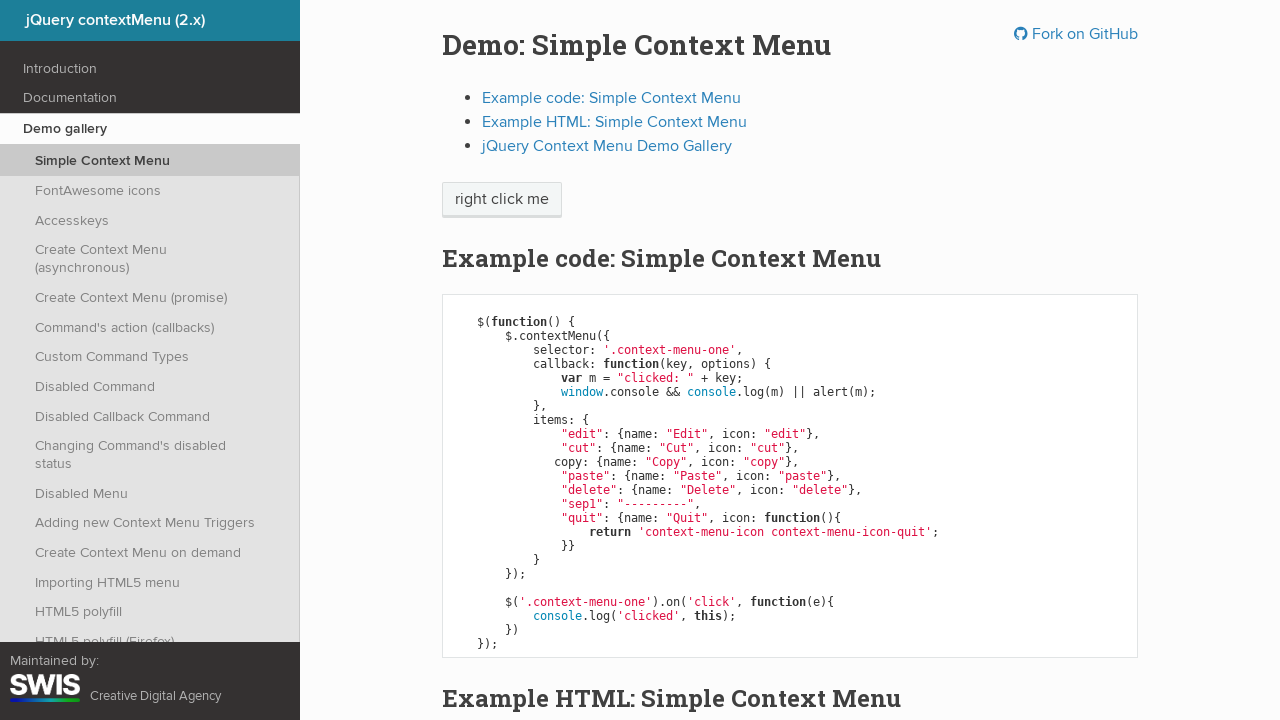